Tests a dropdown selection form by reading two numbers from the page, calculating their sum, and selecting the correct answer from a dropdown menu

Starting URL: http://suninjuly.github.io/selects1.html

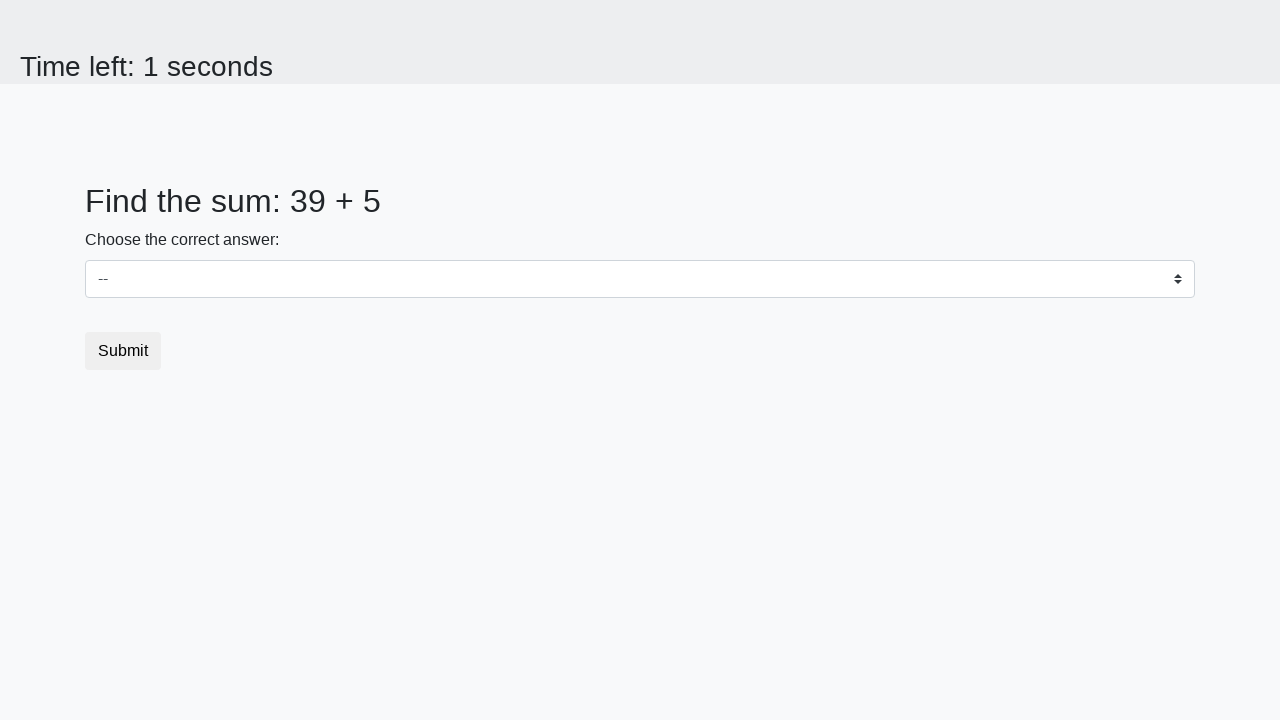

Retrieved first number from page
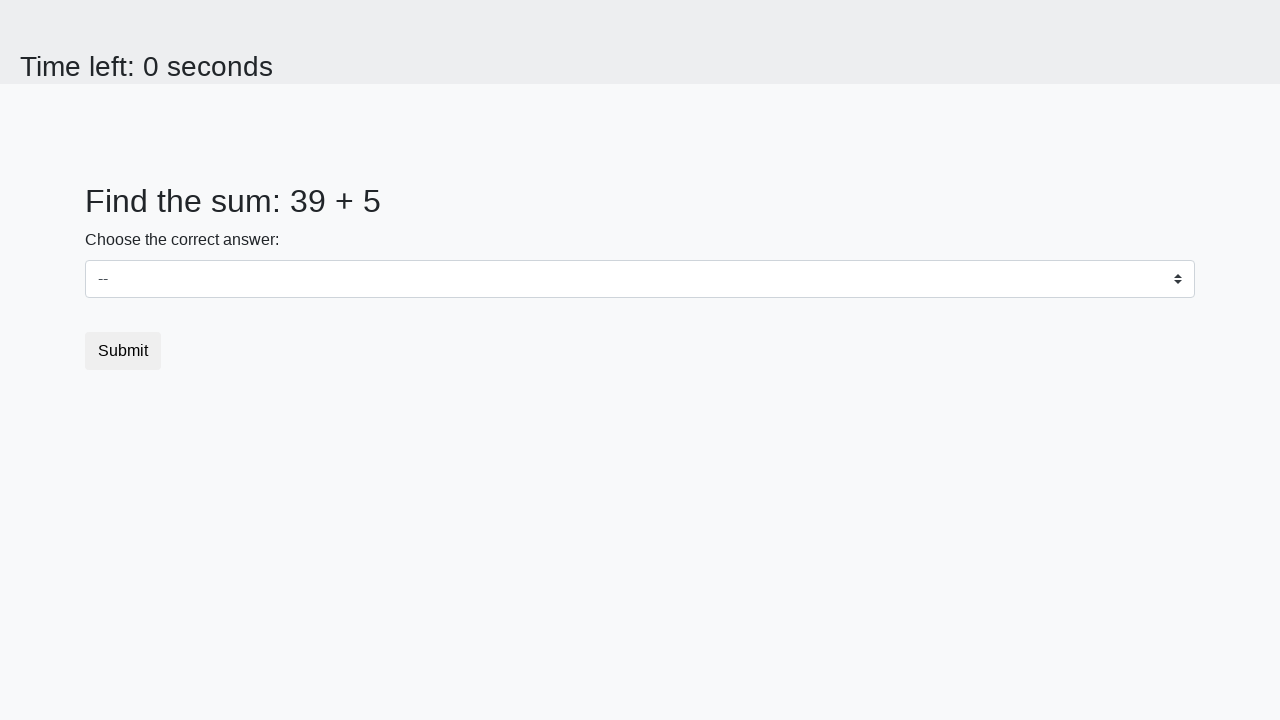

Retrieved second number from page
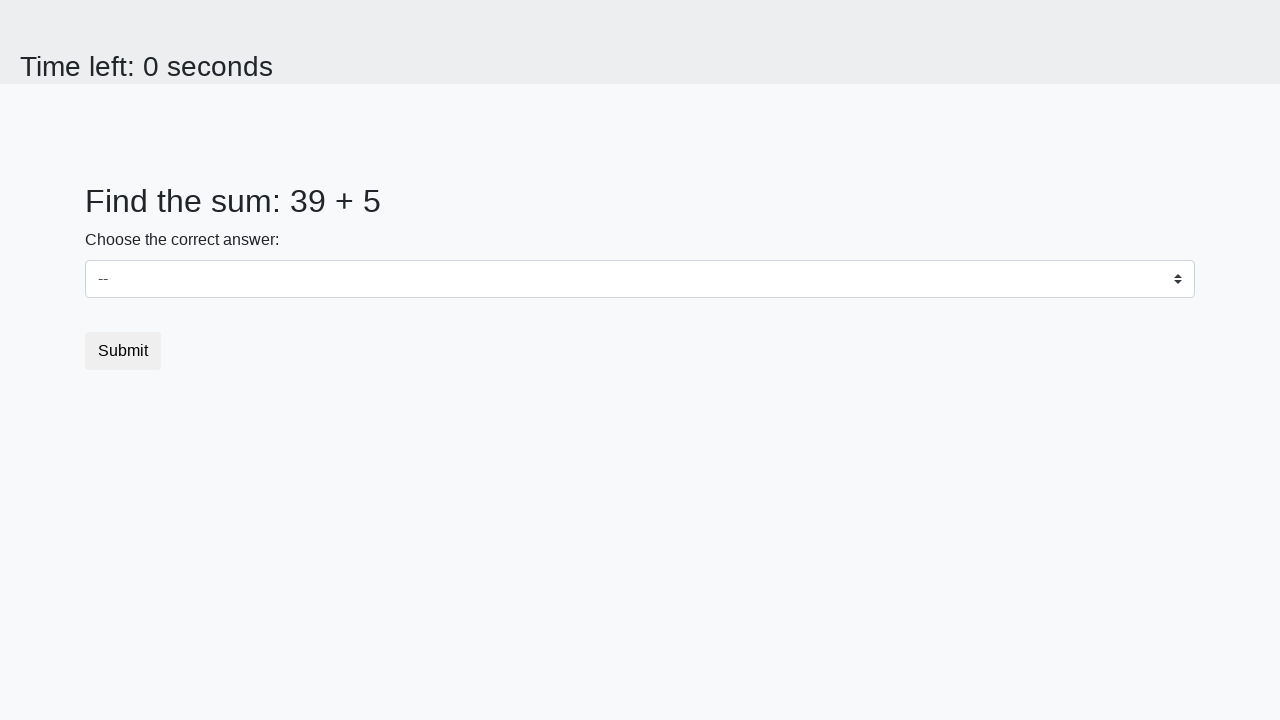

Calculated sum of 39 + 5 = 44
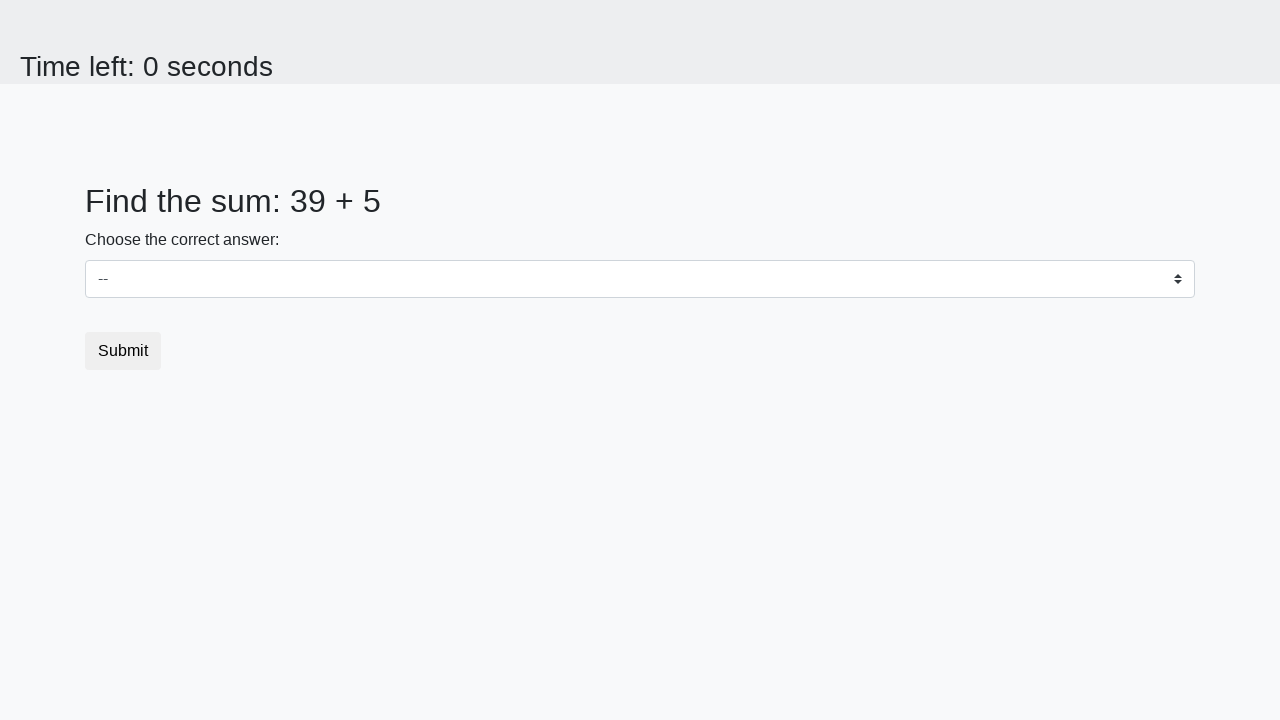

Selected 44 from dropdown menu on select
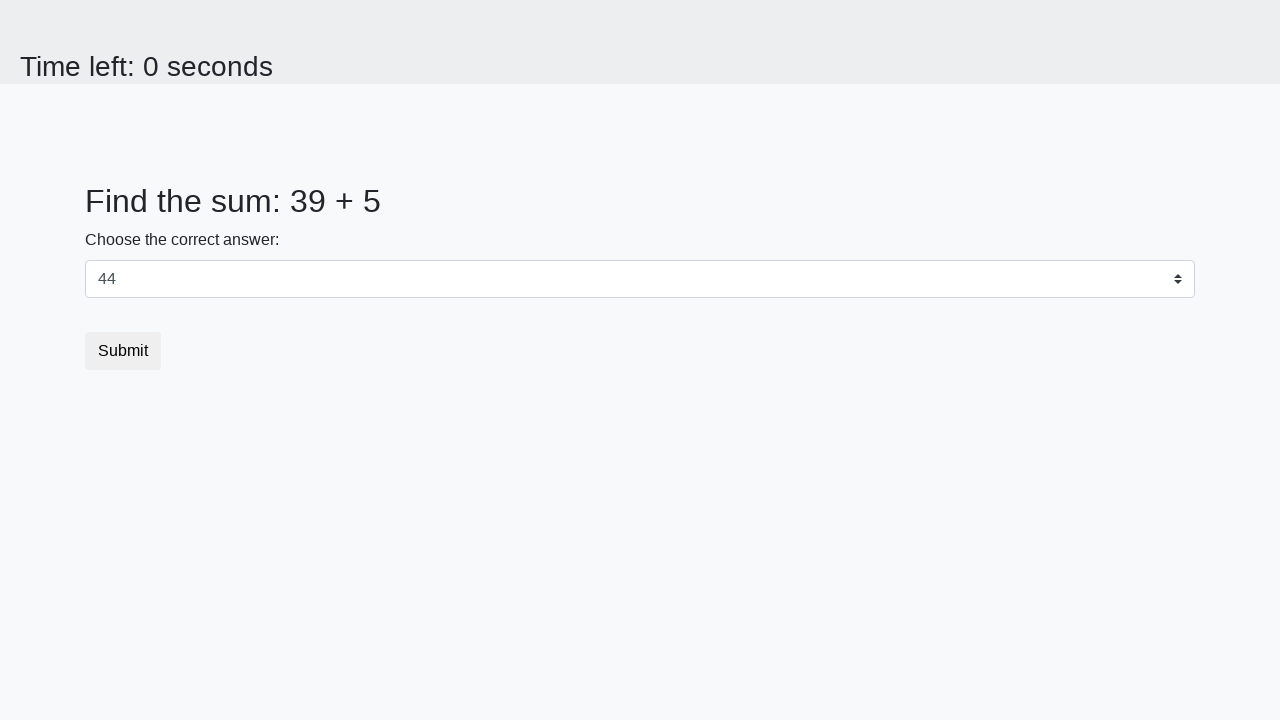

Clicked submit button at (123, 351) on button
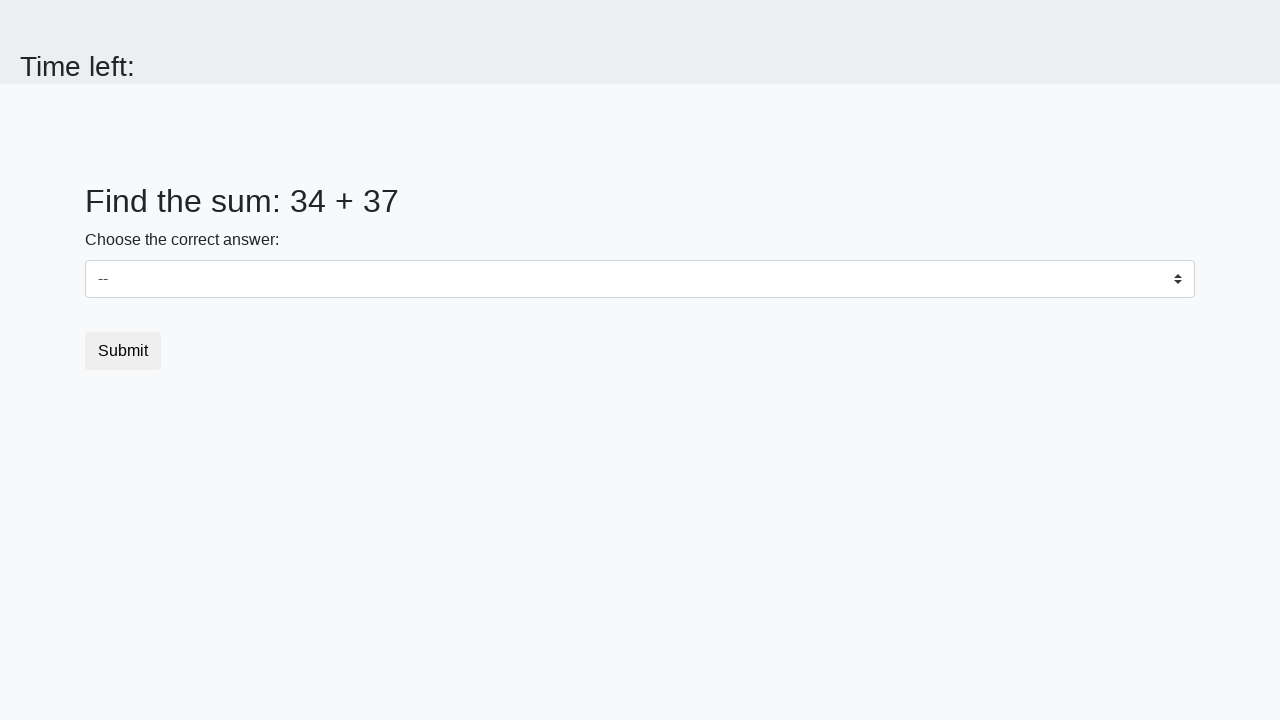

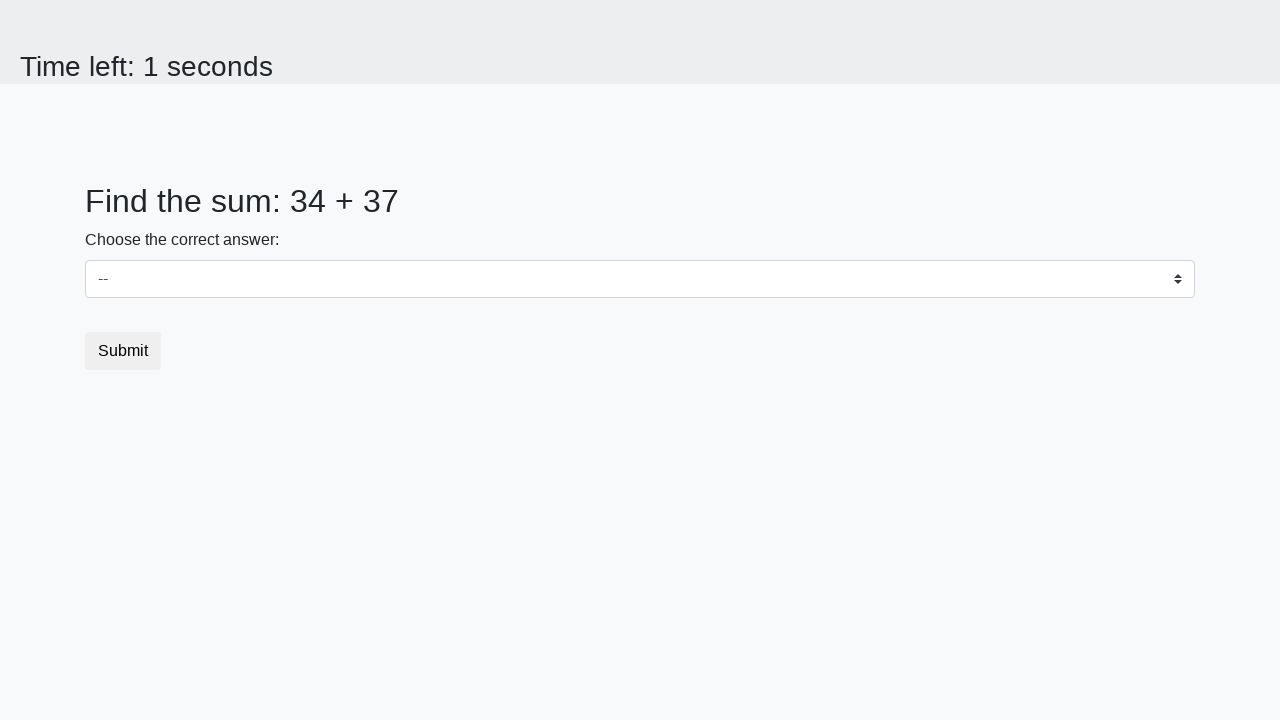